Tests dynamic loading by clicking Start button, waiting for loading bar to complete, and verifying the success message appears

Starting URL: http://the-internet.herokuapp.com/dynamic_loading/1

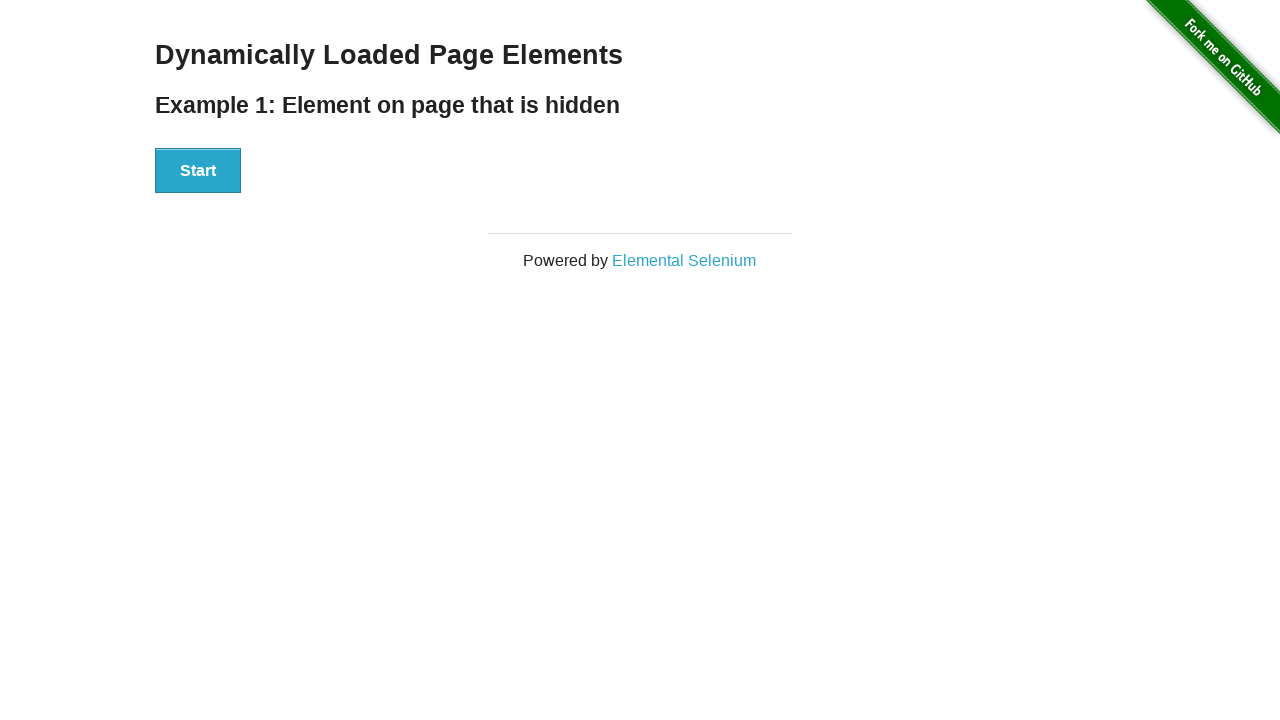

Clicked Start button to initiate dynamic loading at (198, 171) on #start button
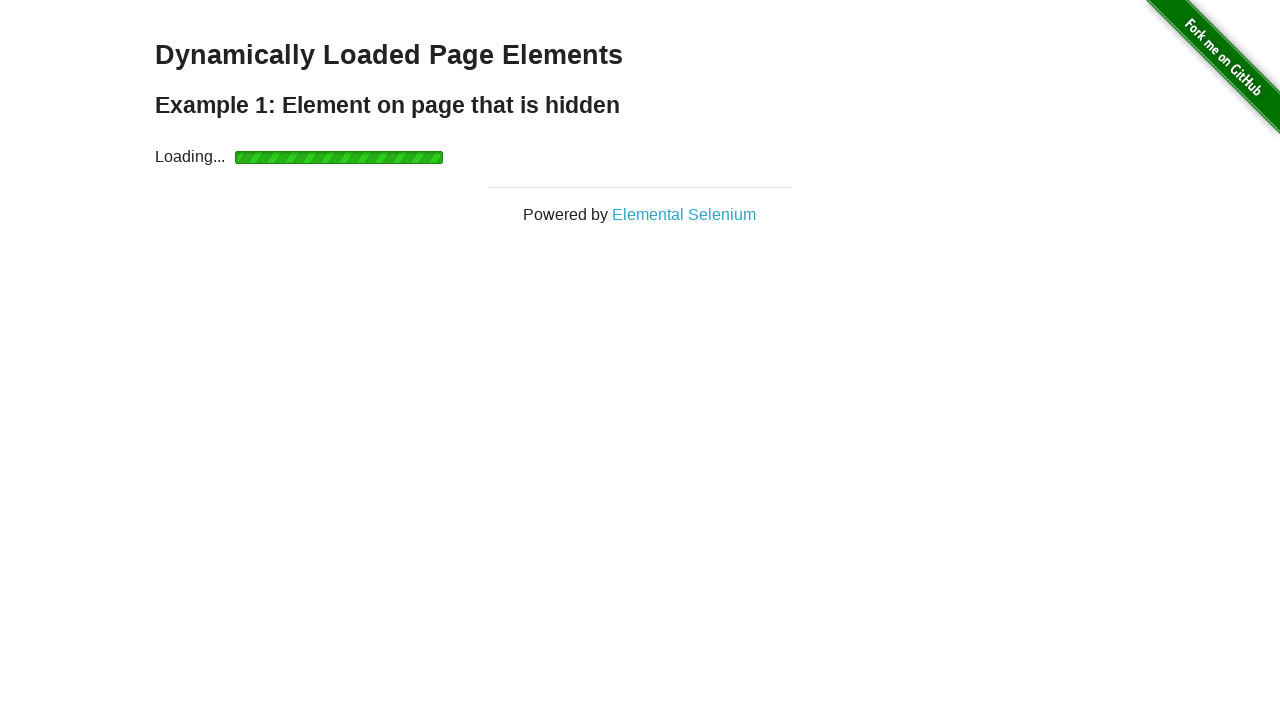

Loading bar appeared
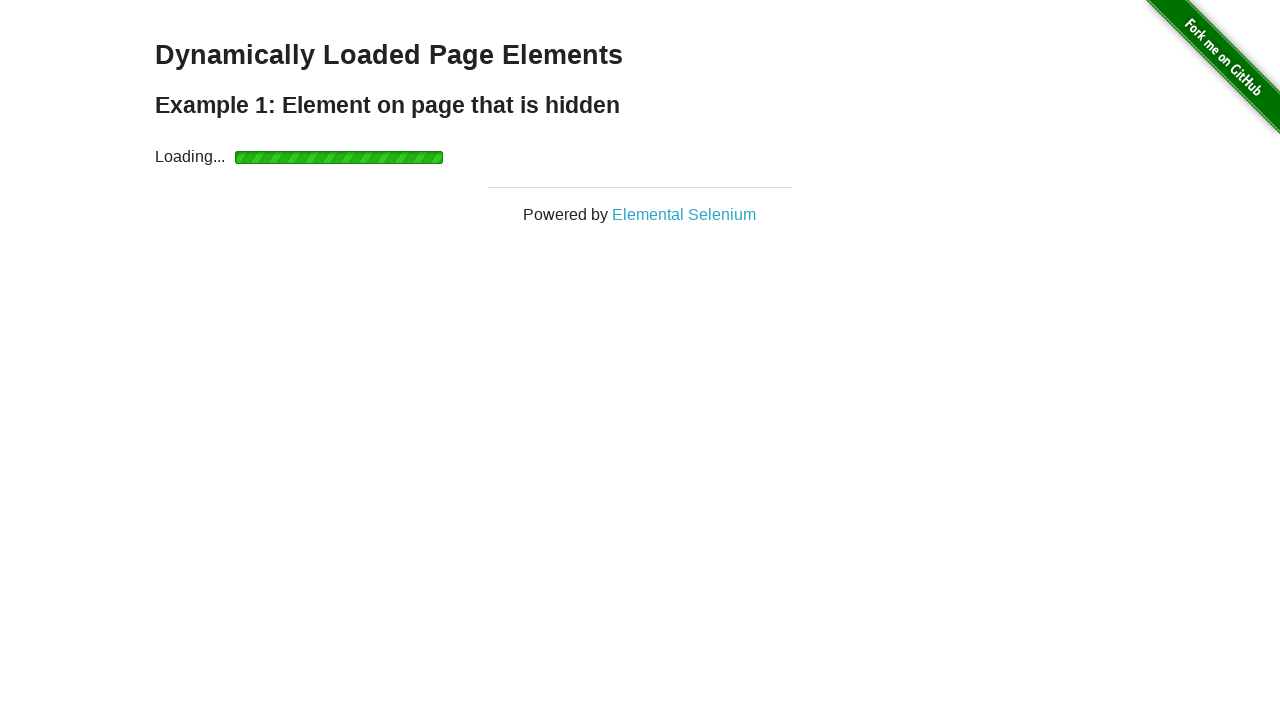

Loading bar completed and disappeared
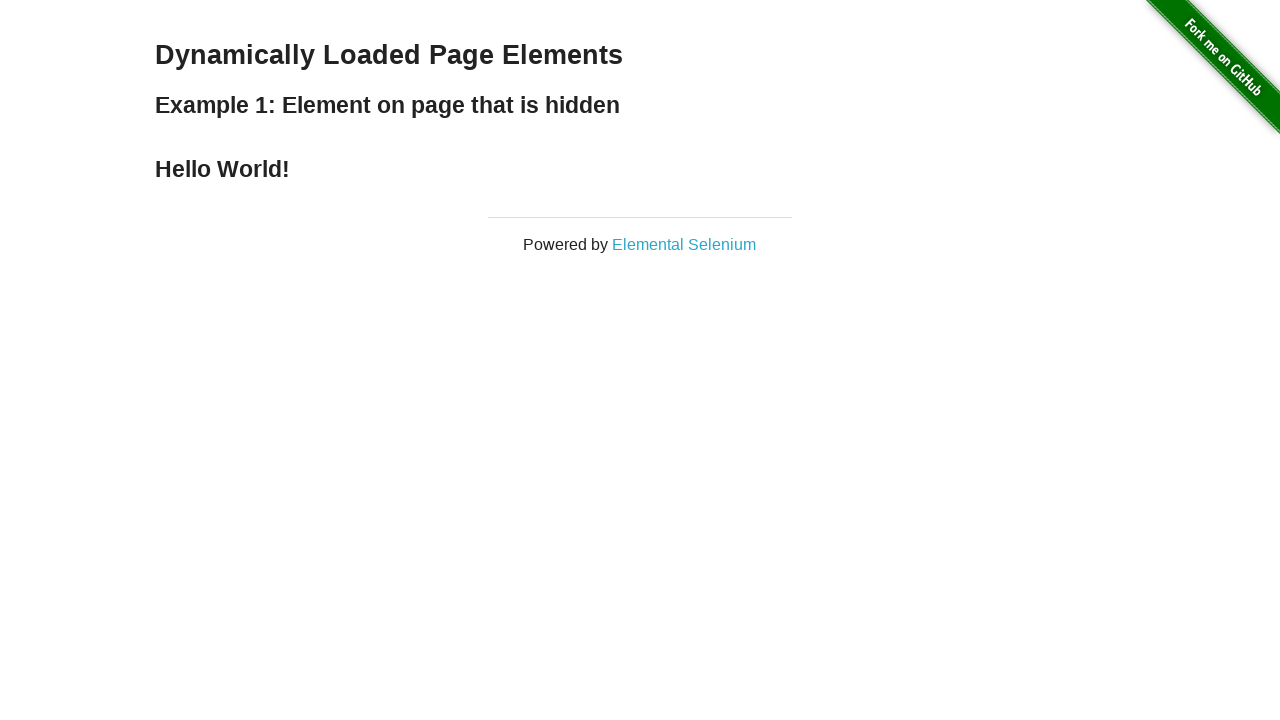

Finish message element loaded
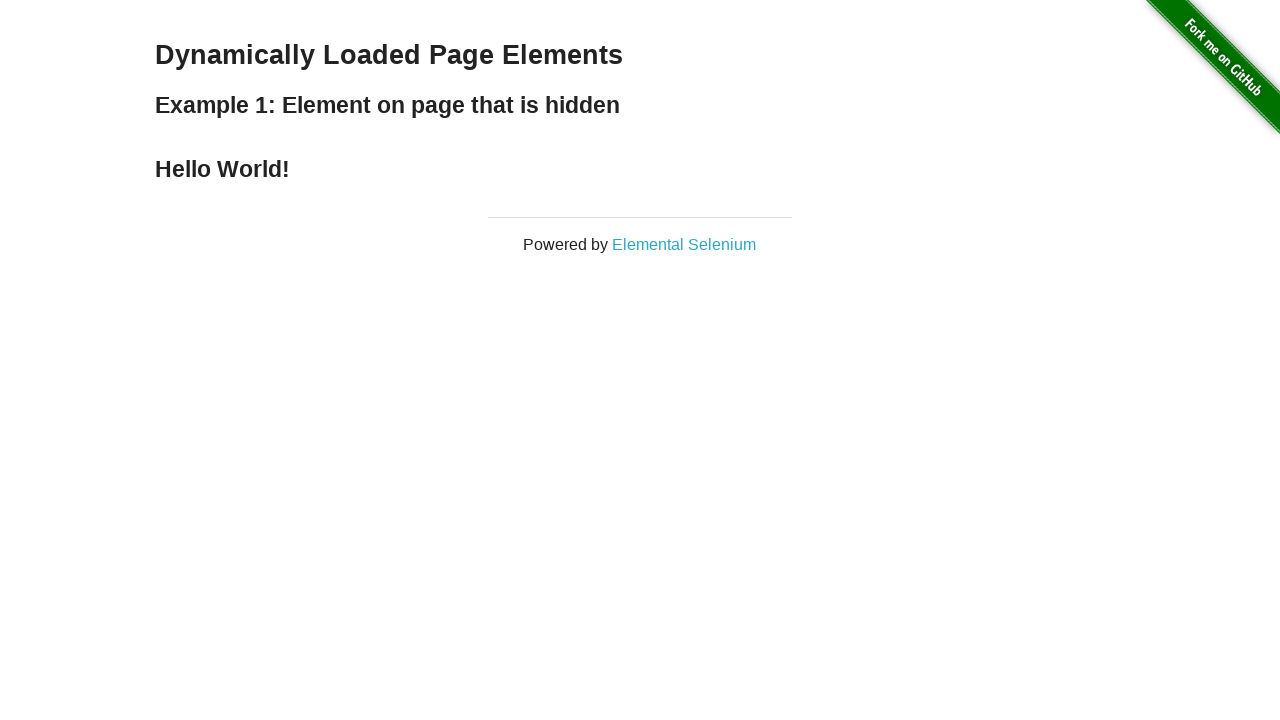

Verified success message displays 'Hello World!'
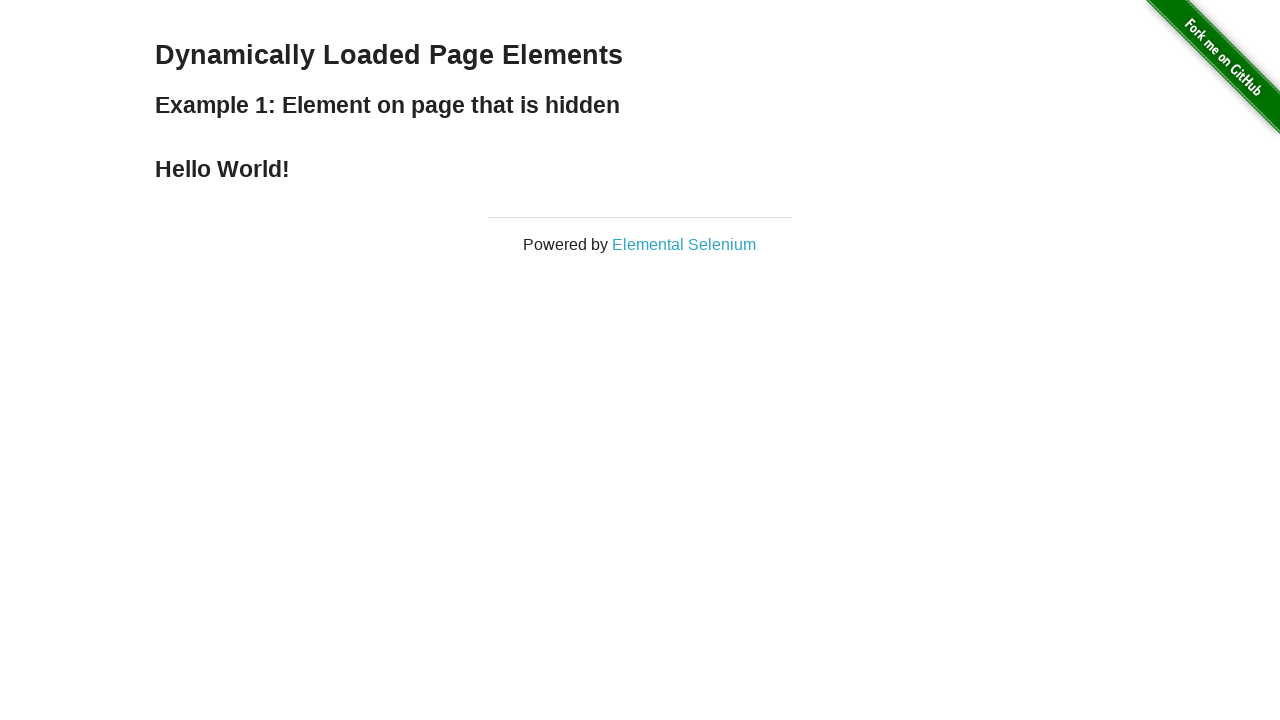

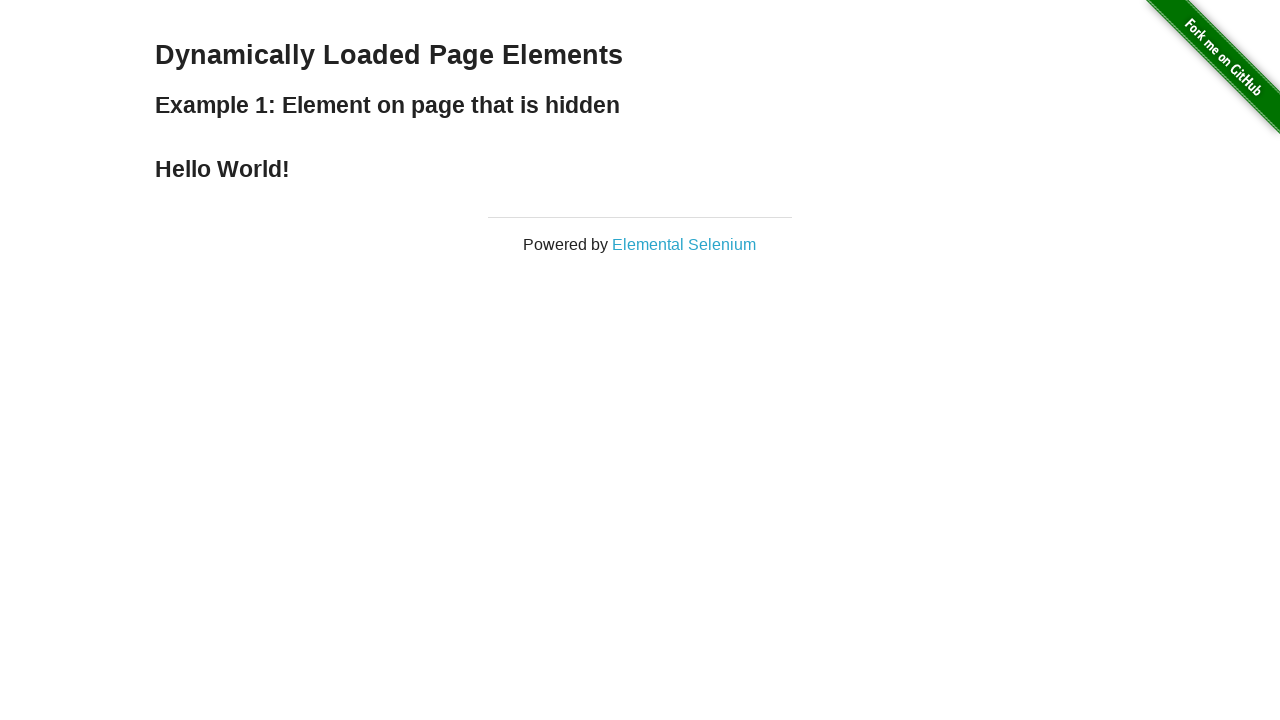